Clicks on the About link and verifies the About page title is displayed correctly

Starting URL: https://v1.training-support.net

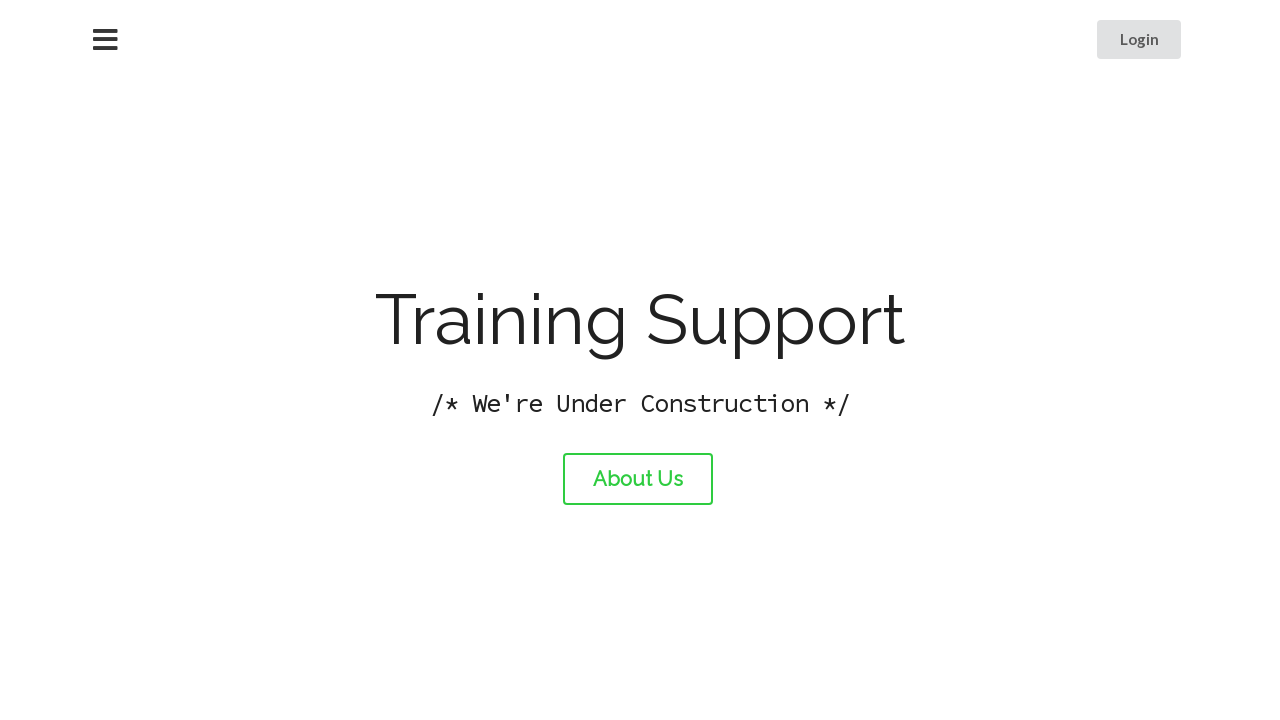

Clicked on the About link at (638, 479) on #about-link
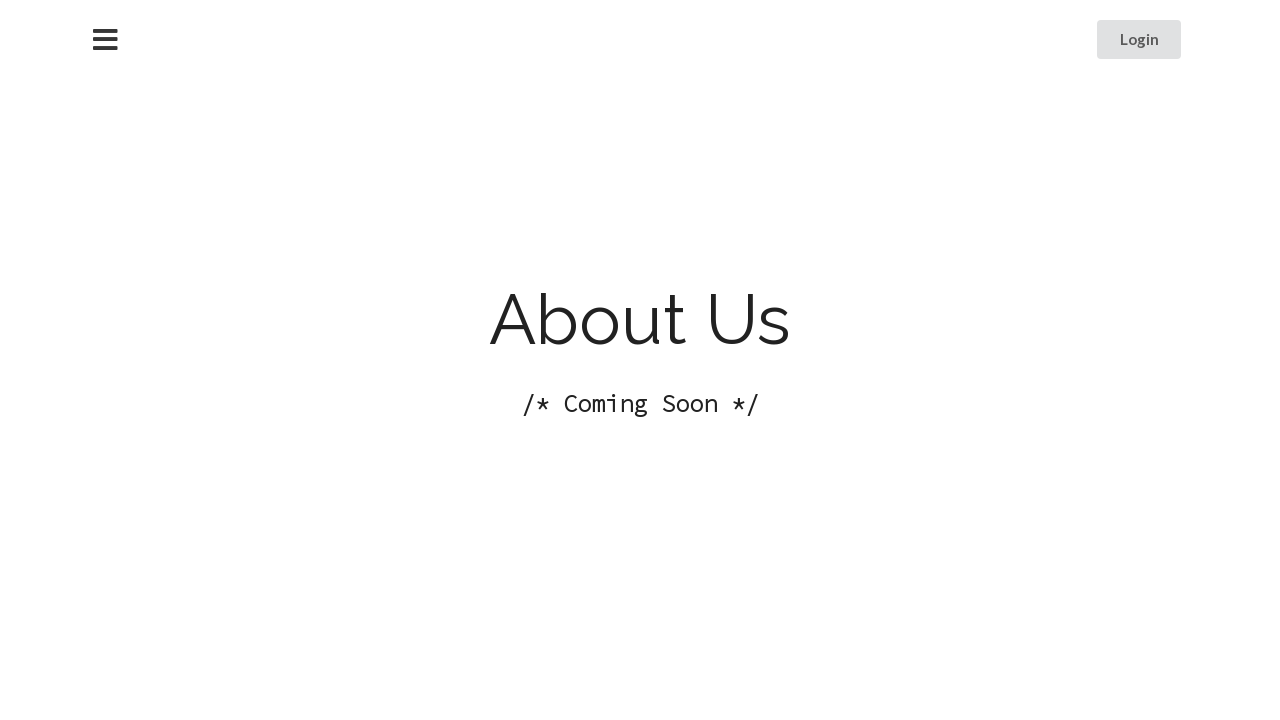

Verified About page title is 'About Training Support'
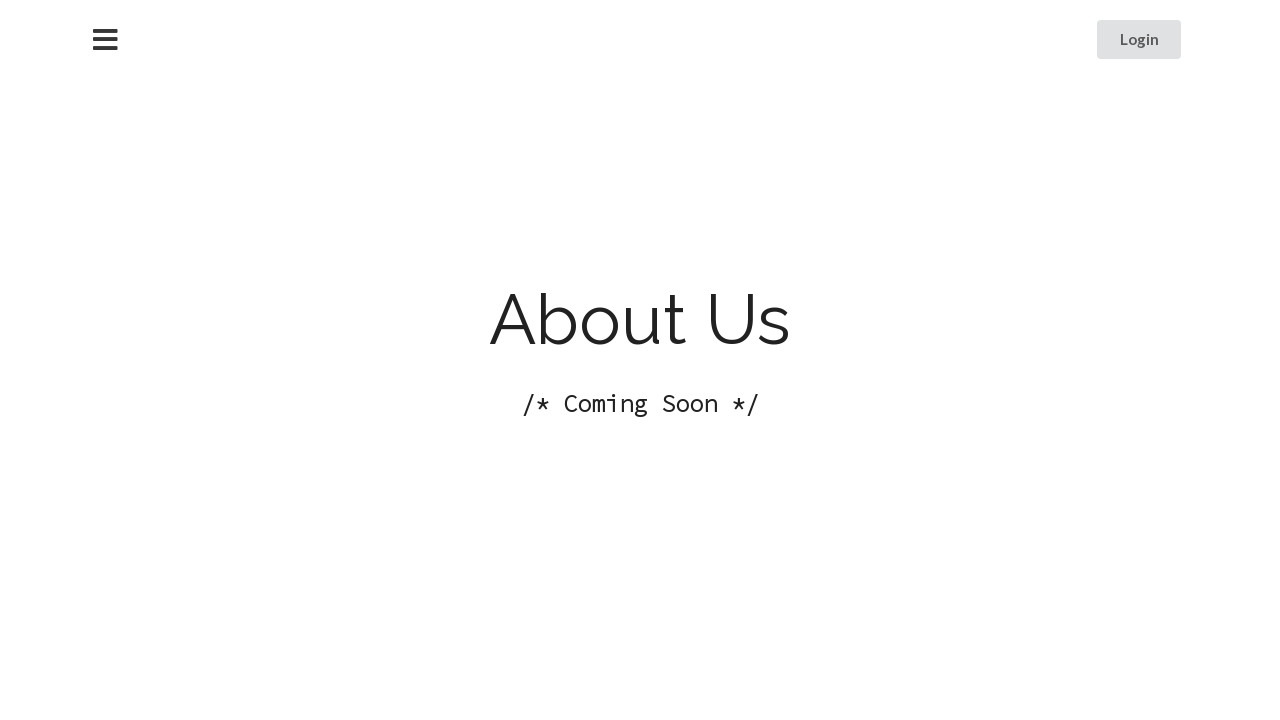

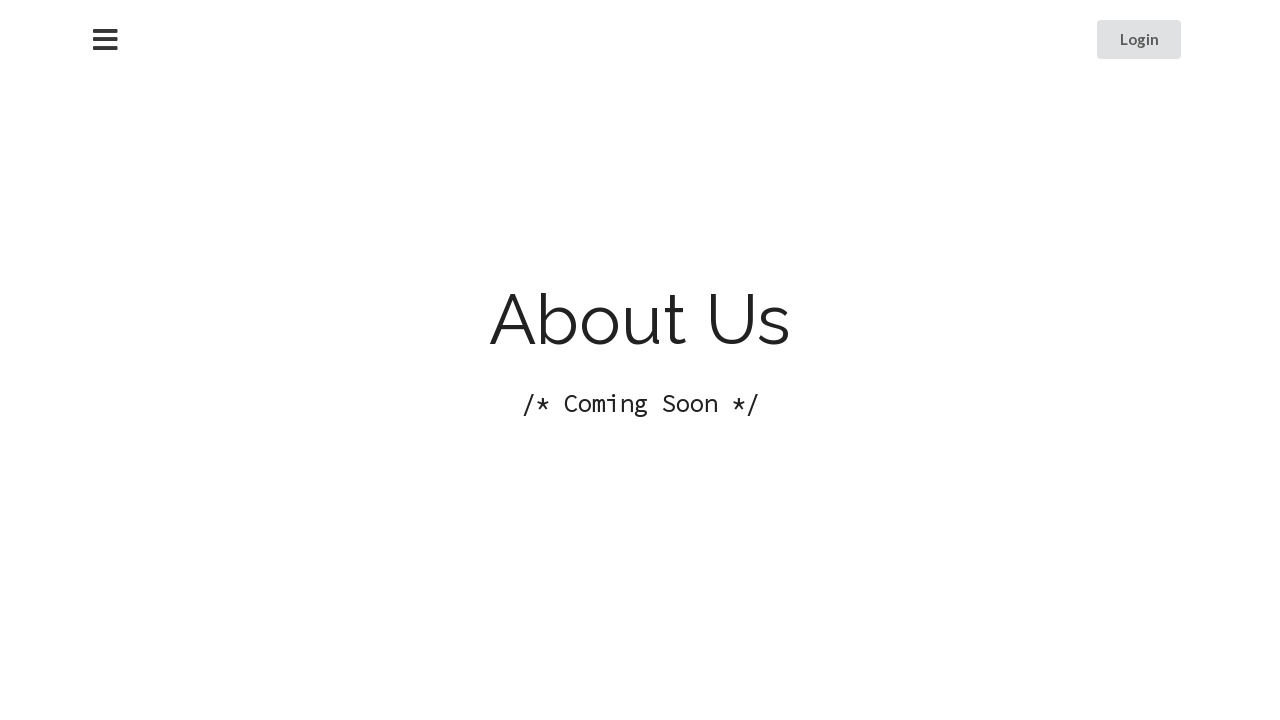